Tests the Playwright documentation site by clicking the "Get started" link and verifying the Installation heading is displayed

Starting URL: https://playwright.dev/

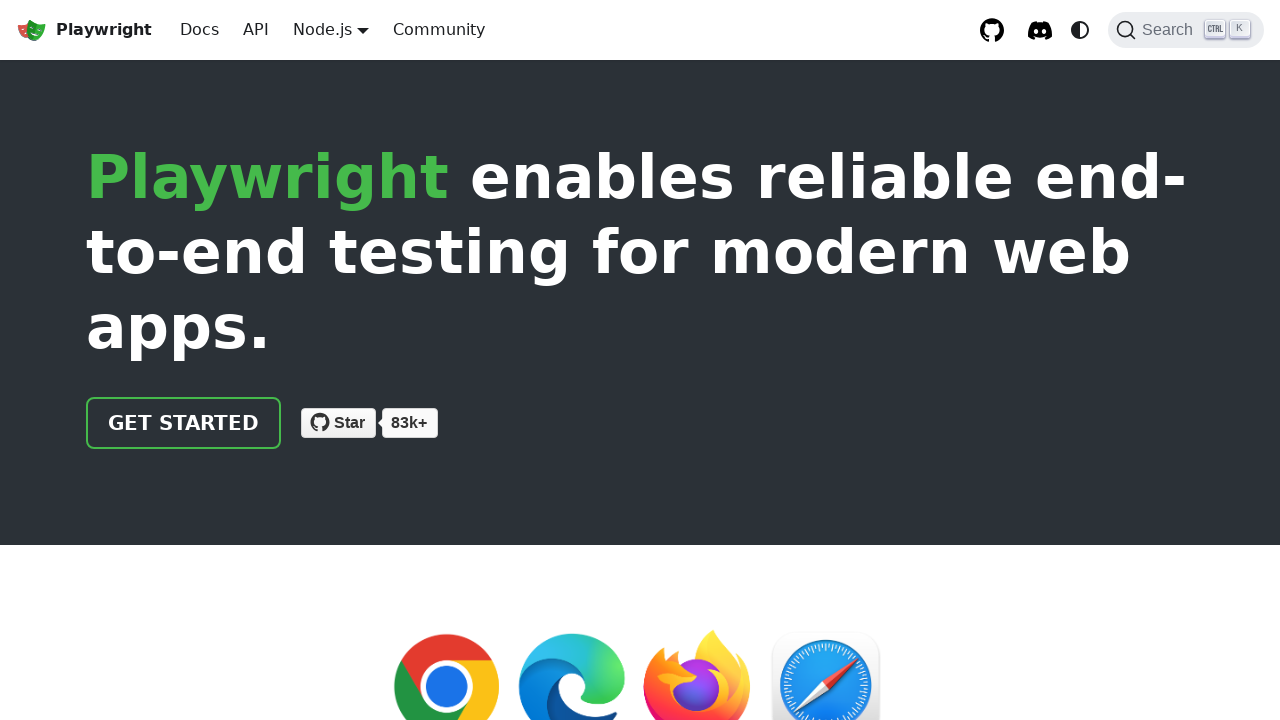

Clicked 'Get started' link on Playwright documentation homepage at (184, 423) on internal:role=link[name="Get started"i]
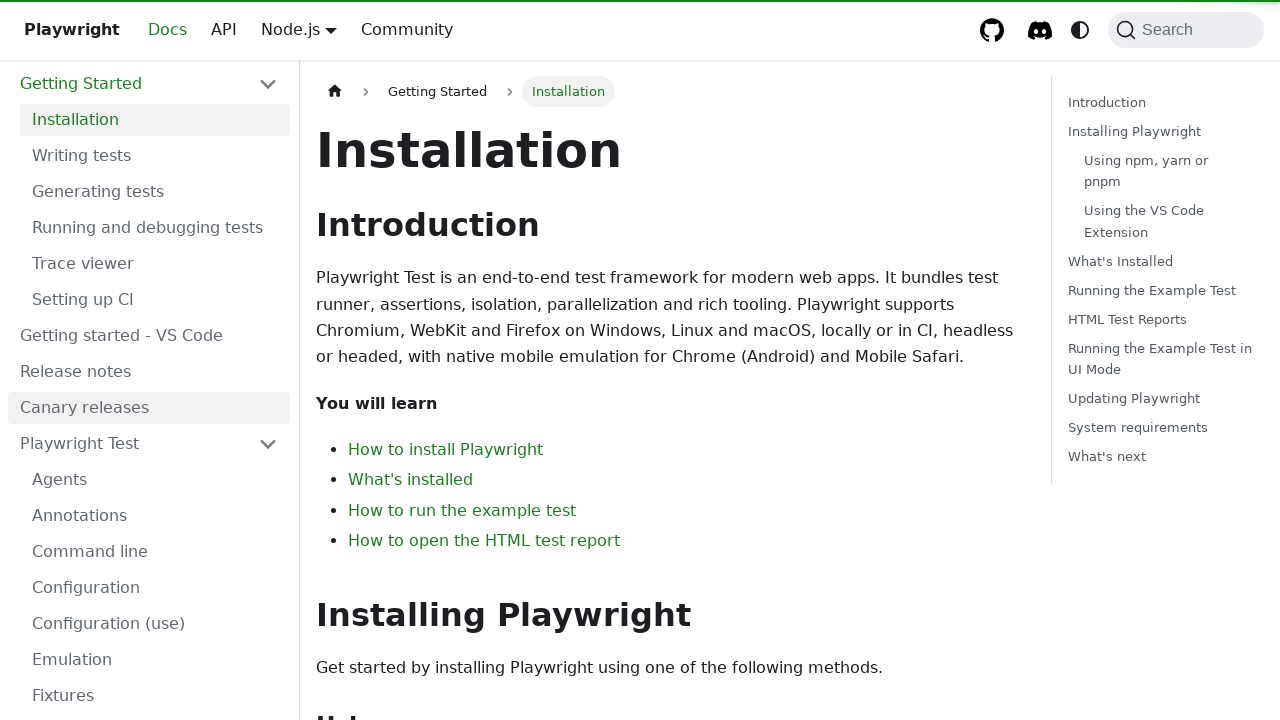

Installation heading appeared on the page
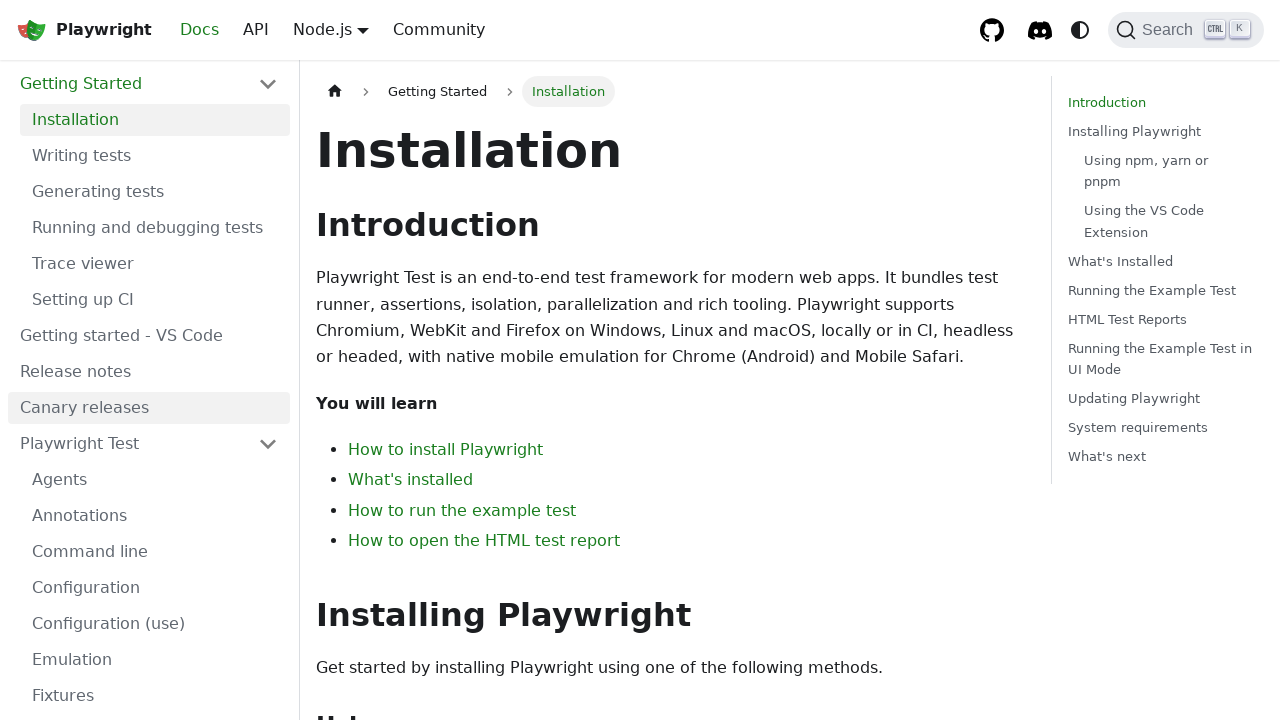

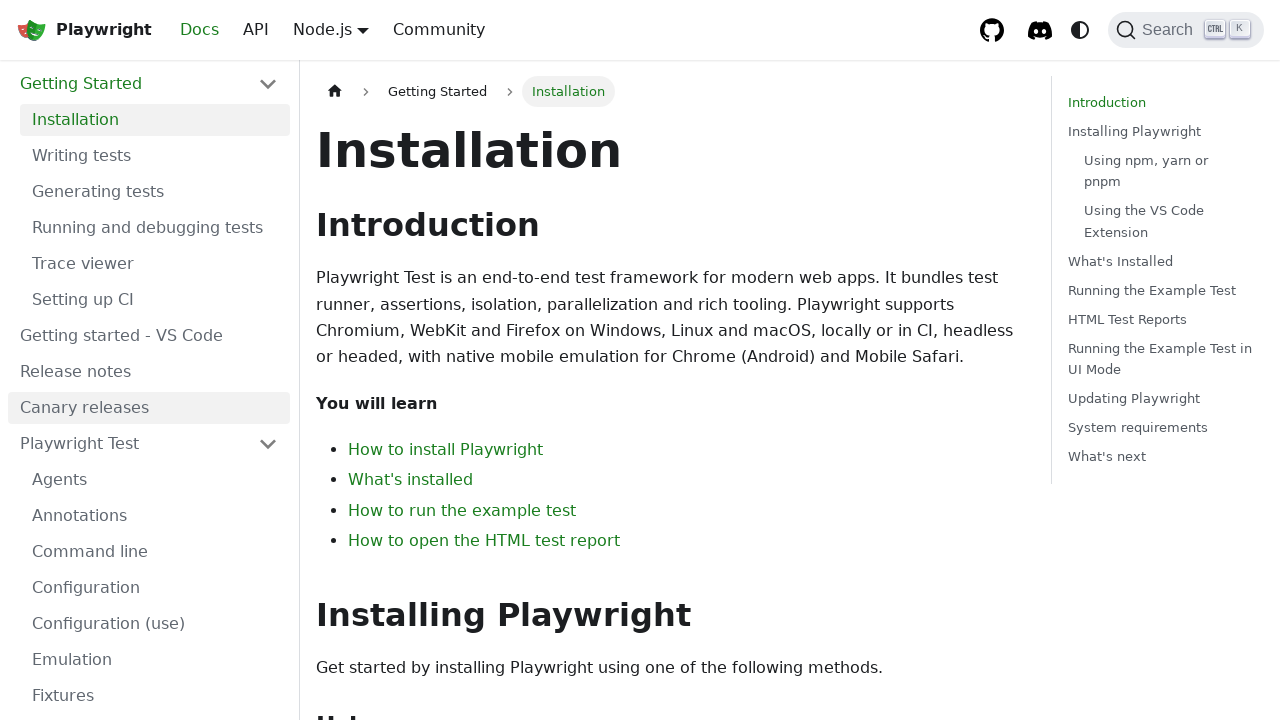